Tests registration form validation by entering an invalid email format and verifying the appropriate error messages are displayed.

Starting URL: https://alada.vn/tai-khoan/dang-ky.html

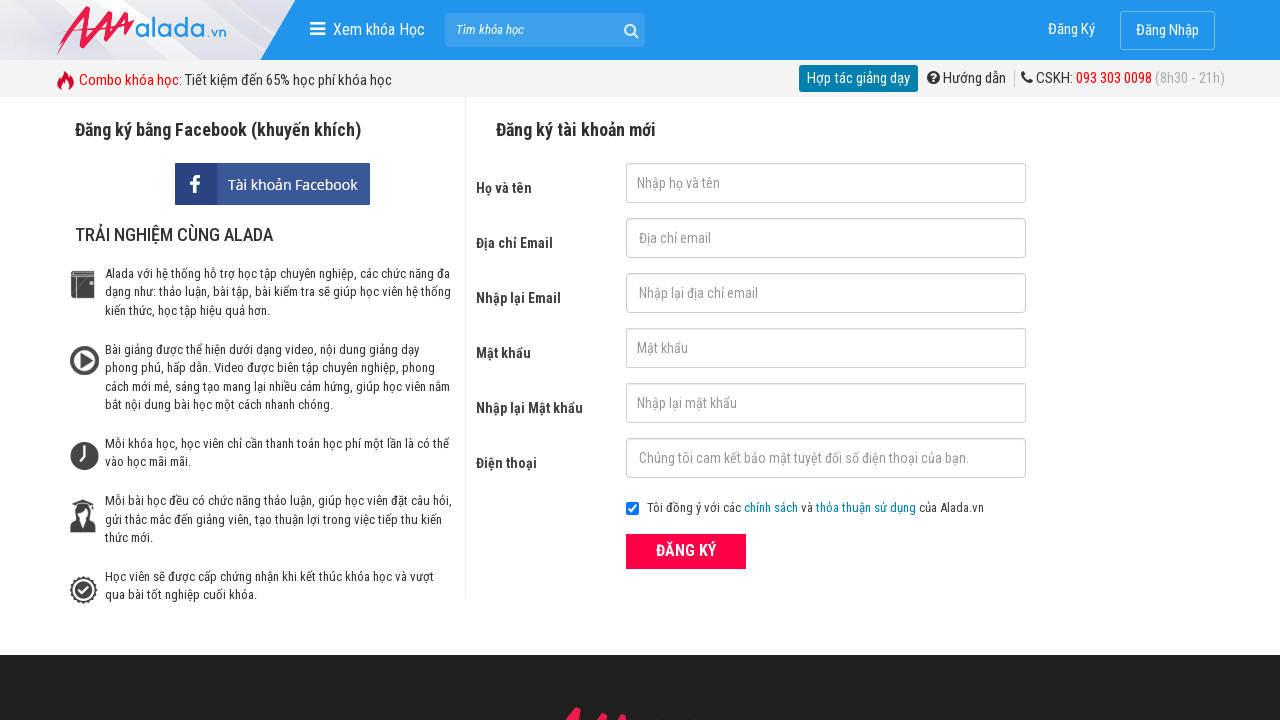

Filled first name field with 'Phạm Trâm' on #txtFirstname
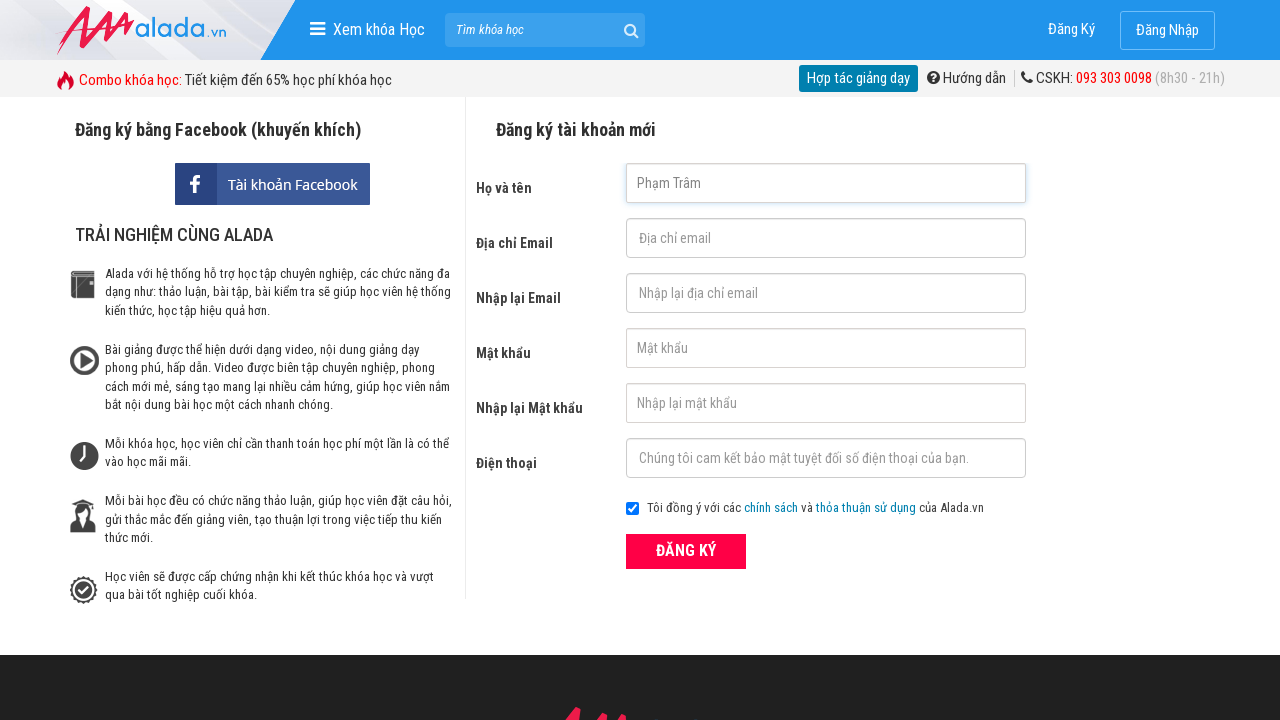

Filled email field with invalid format 'test@test@test' on #txtEmail
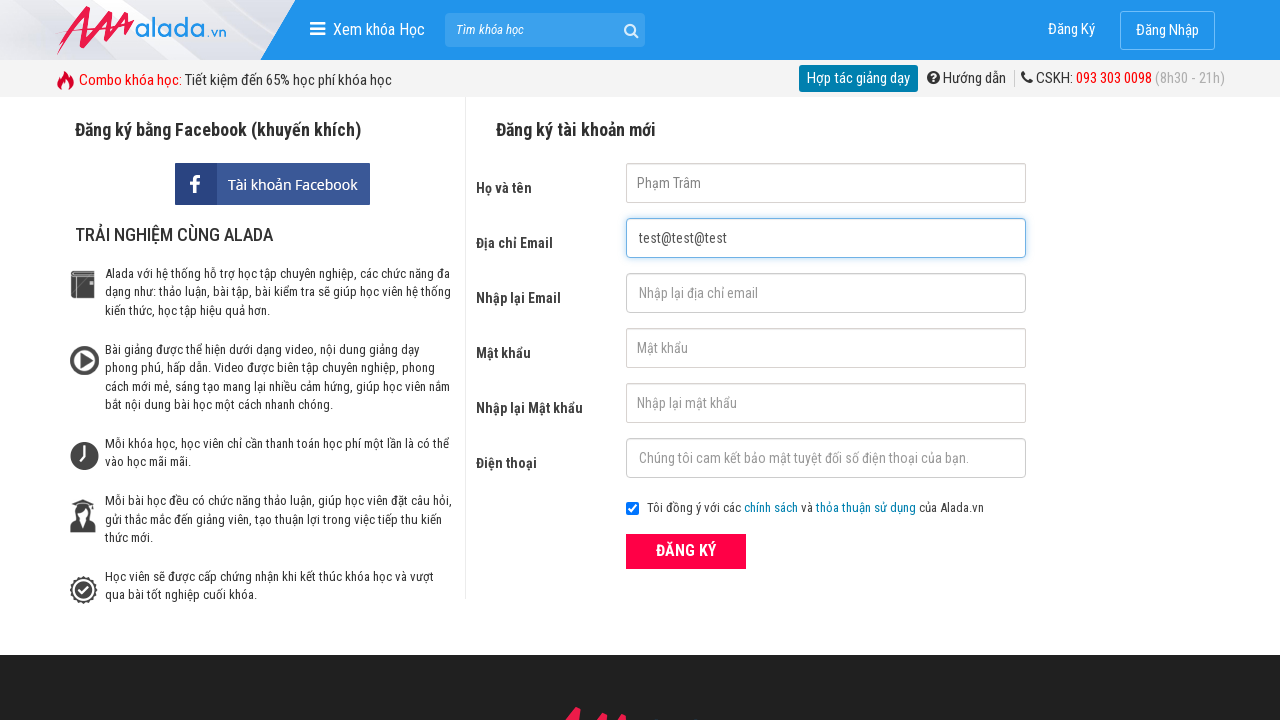

Filled confirm email field with 'test@test@test' on #txtCEmail
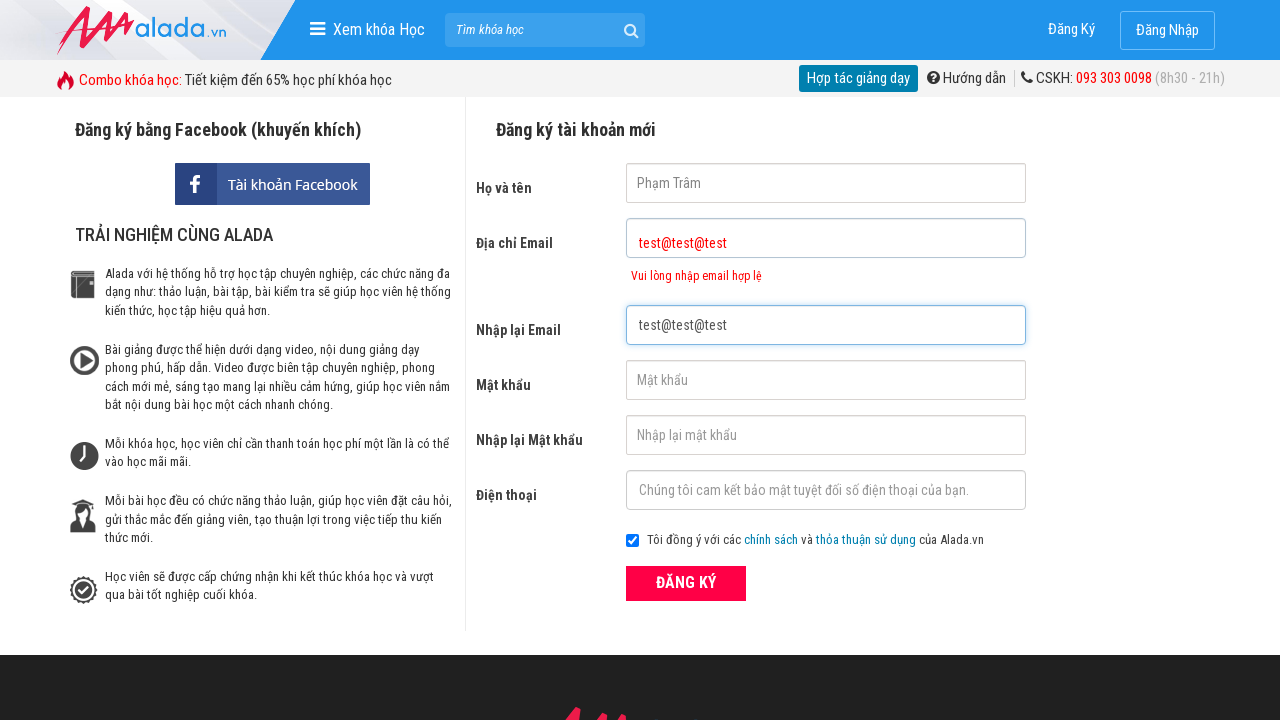

Filled password field with 'abcd1234' on #txtPassword
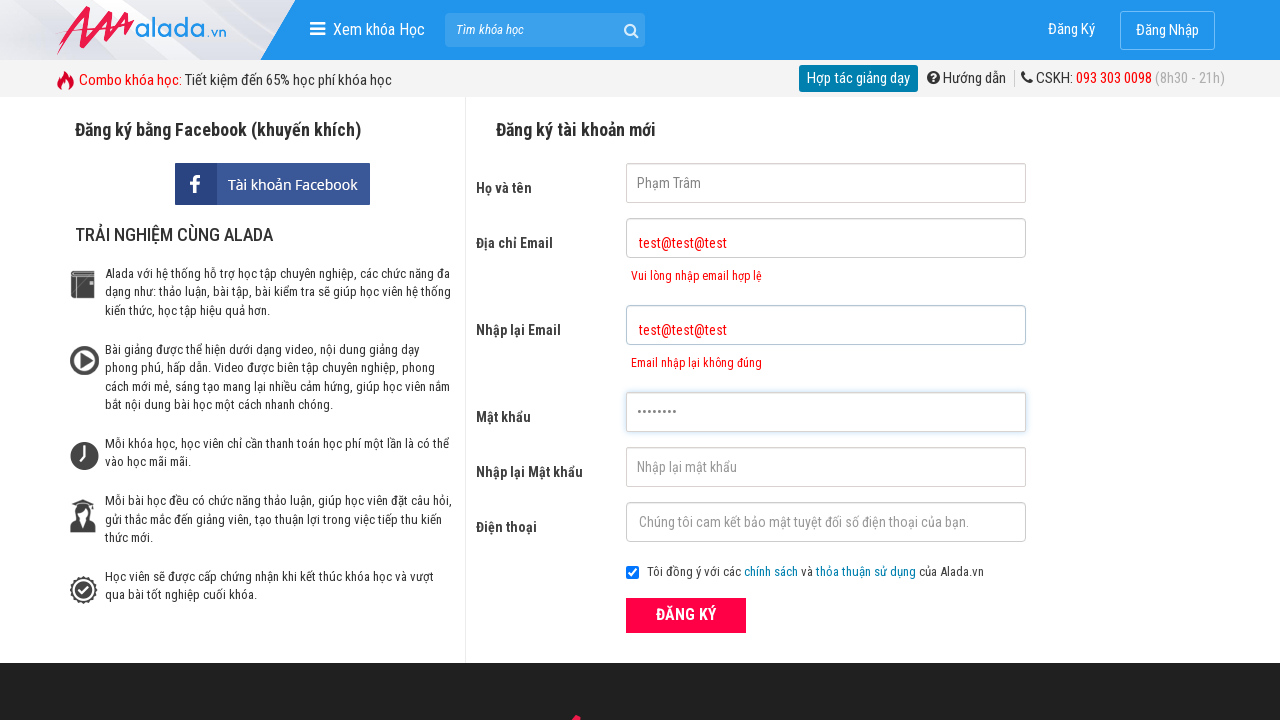

Filled confirm password field with 'abcd1234' on #txtCPassword
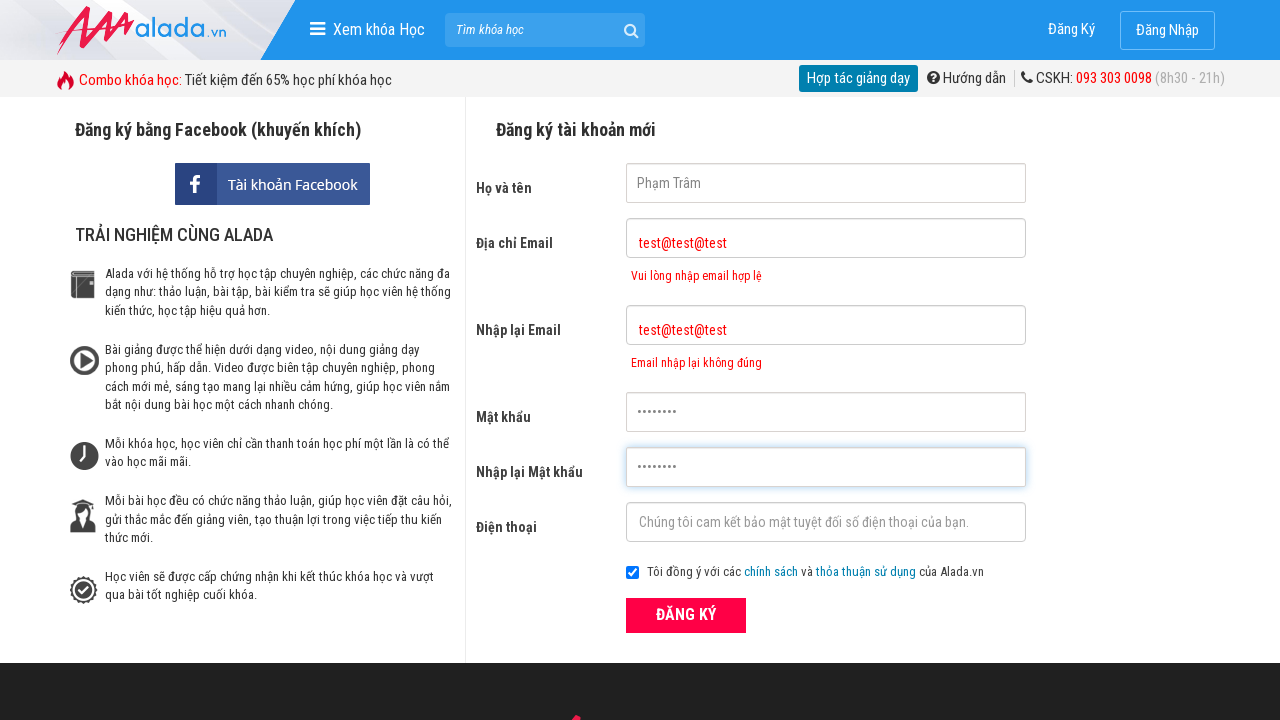

Filled phone field with '0900000000' on #txtPhone
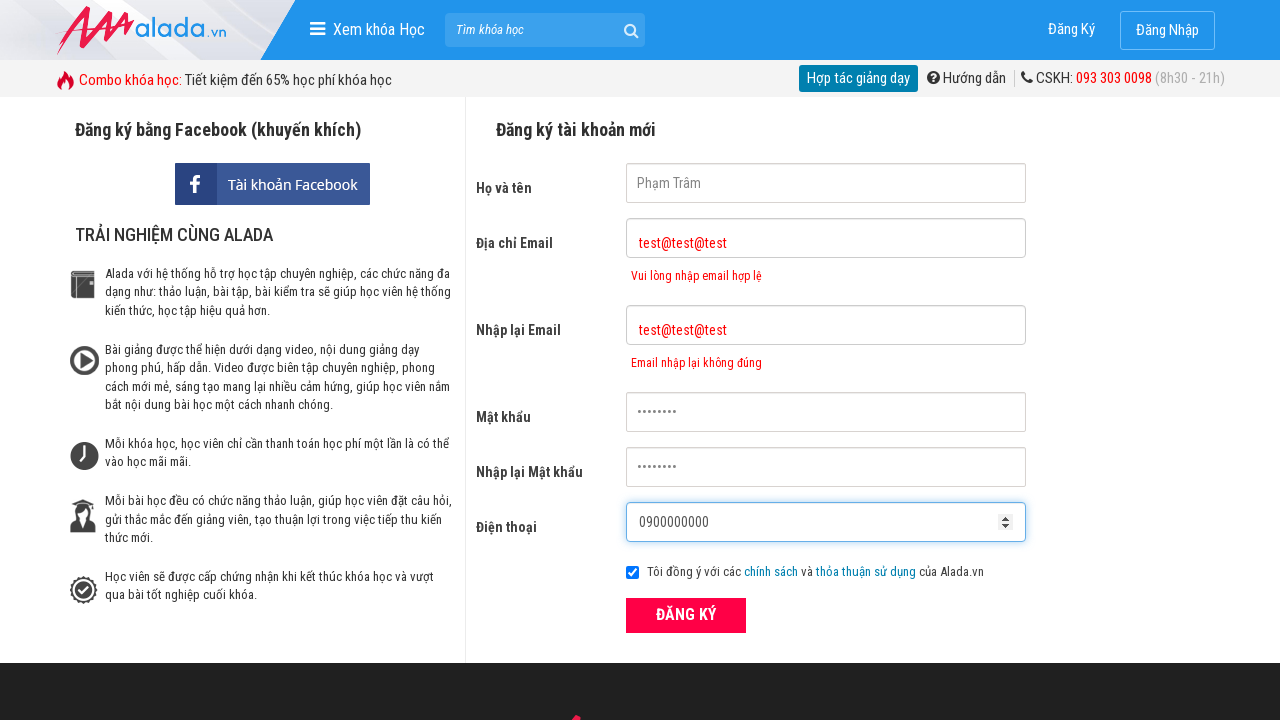

Clicked register button at (686, 615) on xpath=//form[@id='frmLogin']//button[text()='ĐĂNG KÝ']
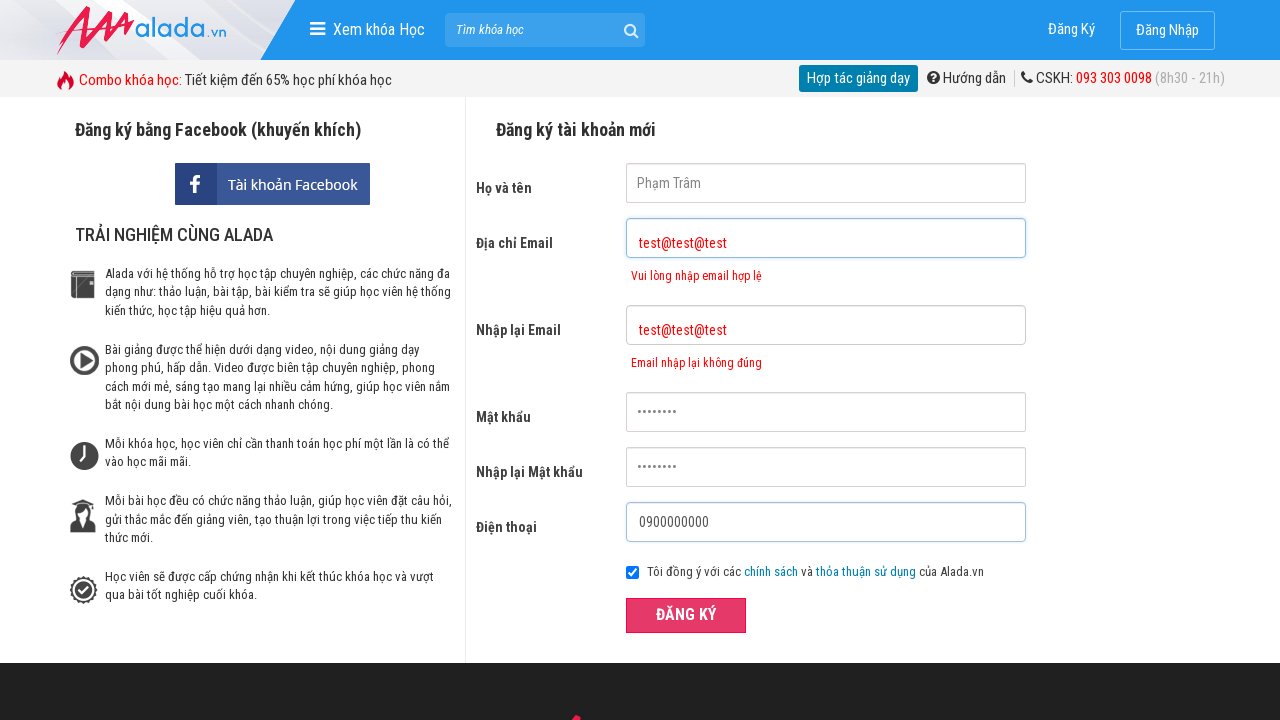

Email error message element appeared
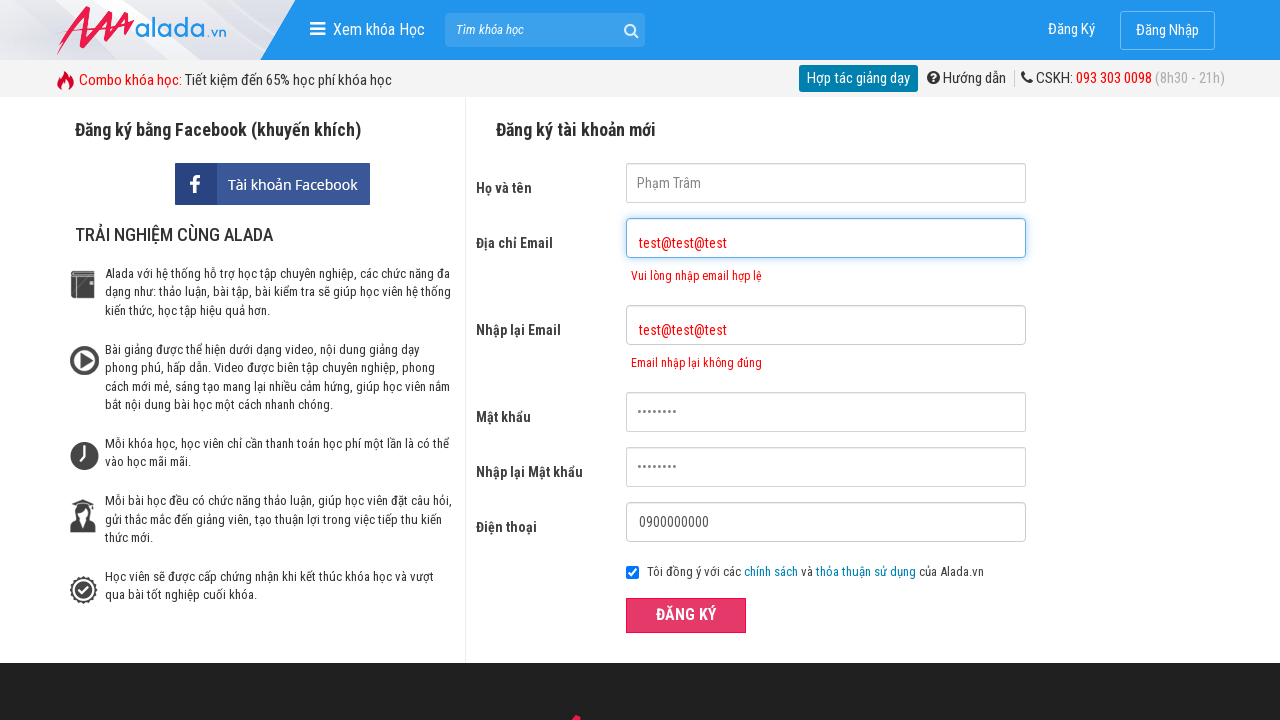

Verified email error message: 'Vui lòng nhập email hợp lệ'
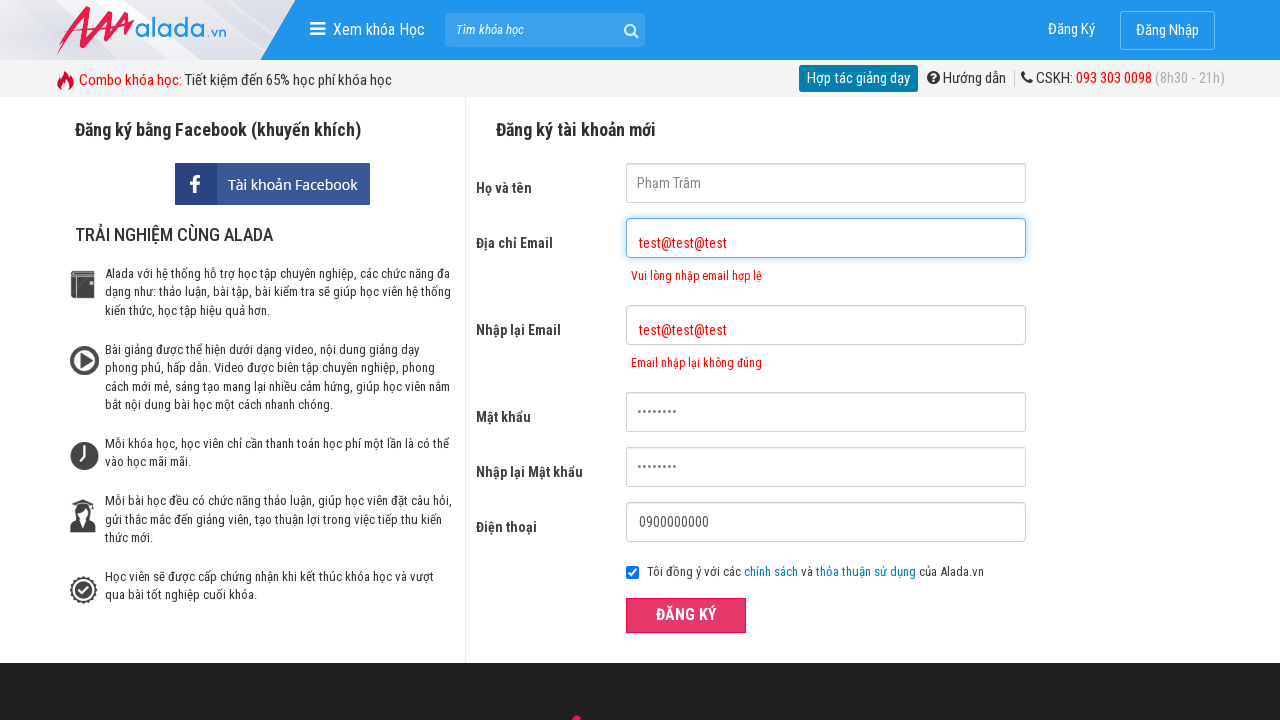

Verified confirm email error message: 'Email nhập lại không đúng'
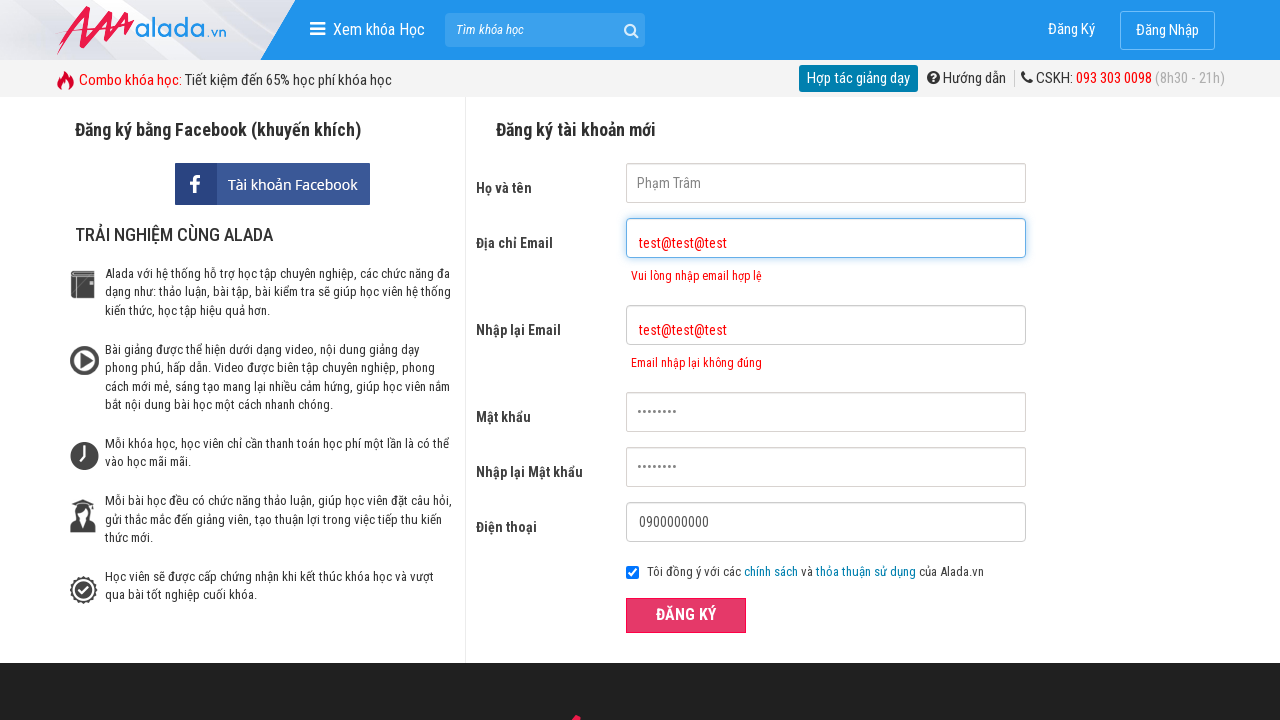

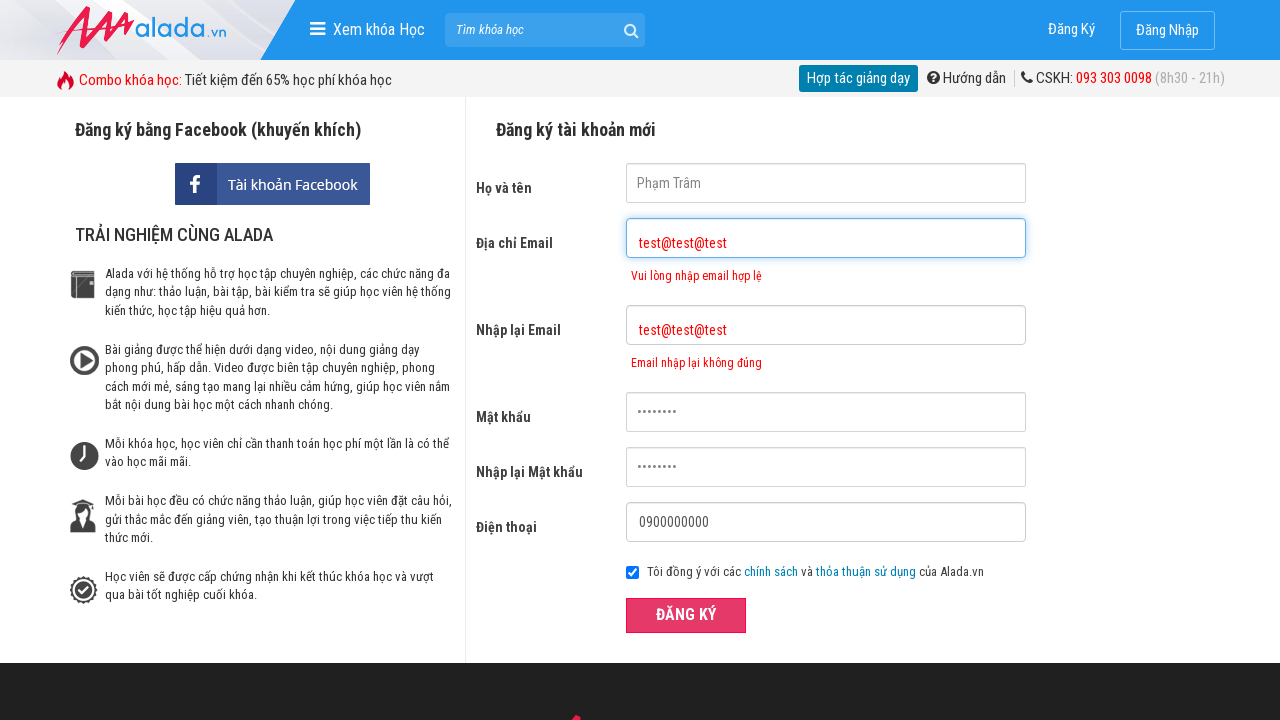